Tests drag and drop functionality by dragging a source element and dropping it onto a target element on the jQuery UI droppable demo page

Starting URL: https://jqueryui.com/resources/demos/droppable/default.html

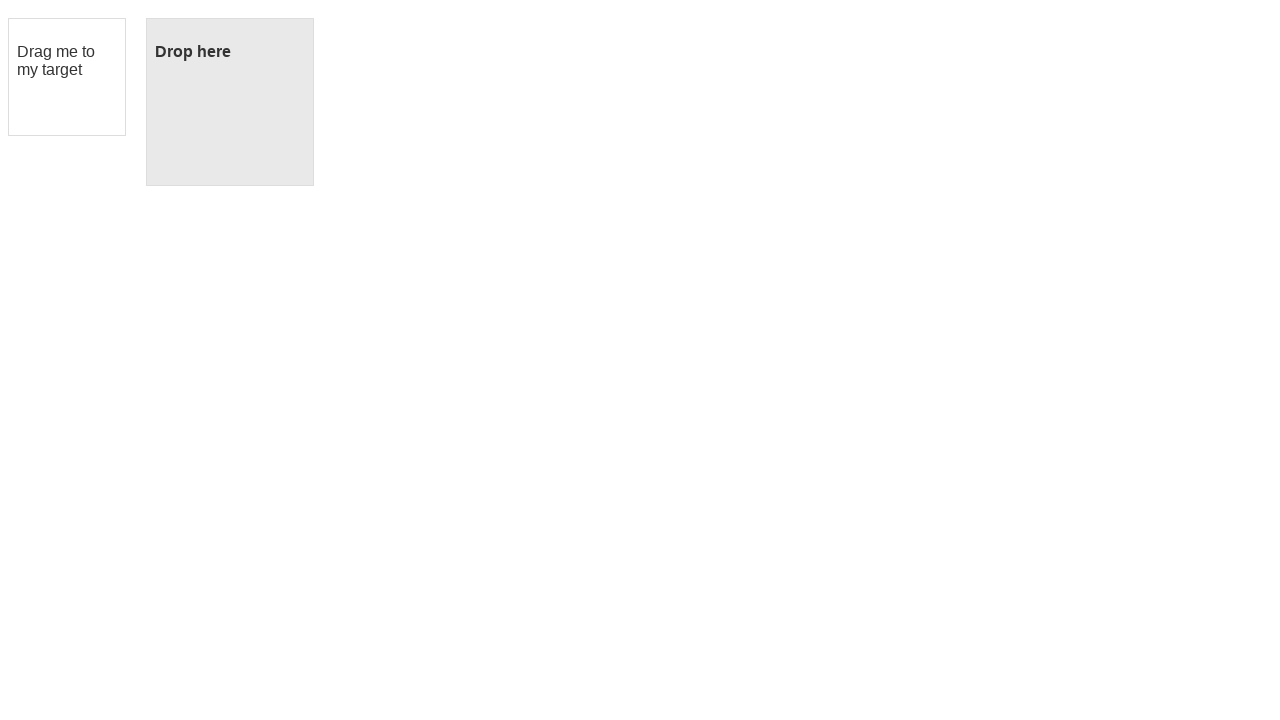

Navigated to jQuery UI droppable demo page
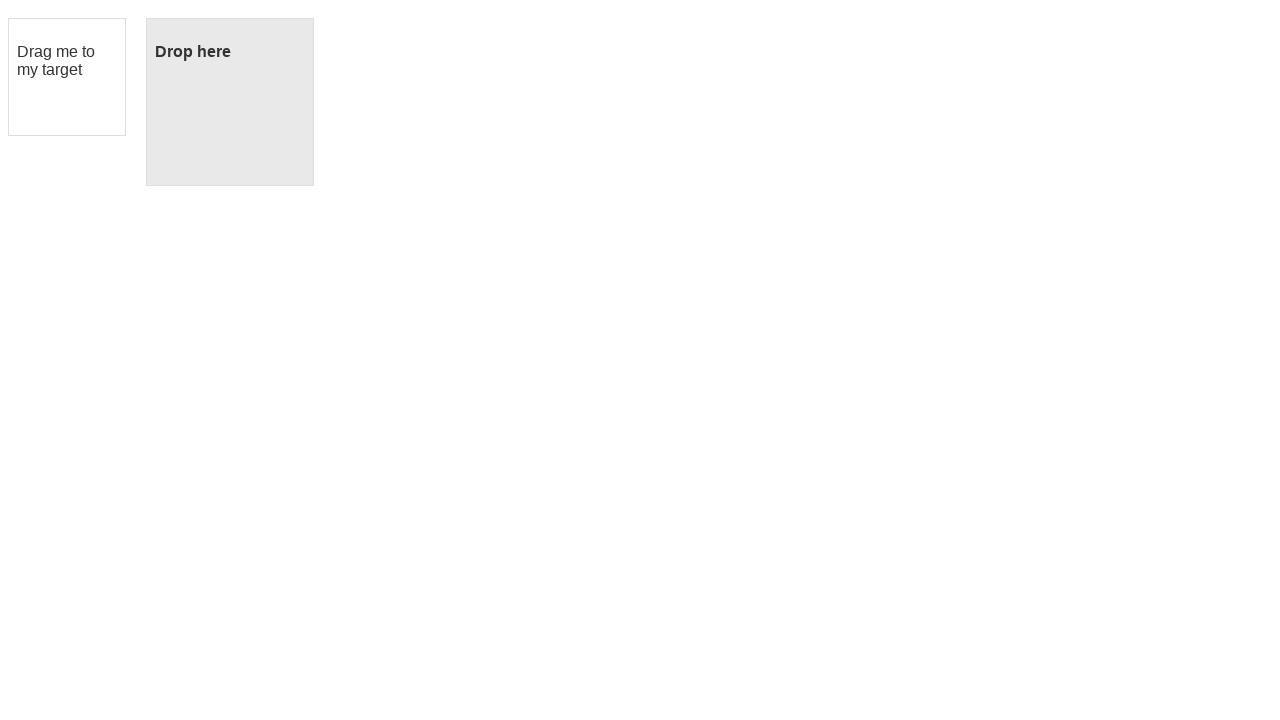

Located source element (#draggable)
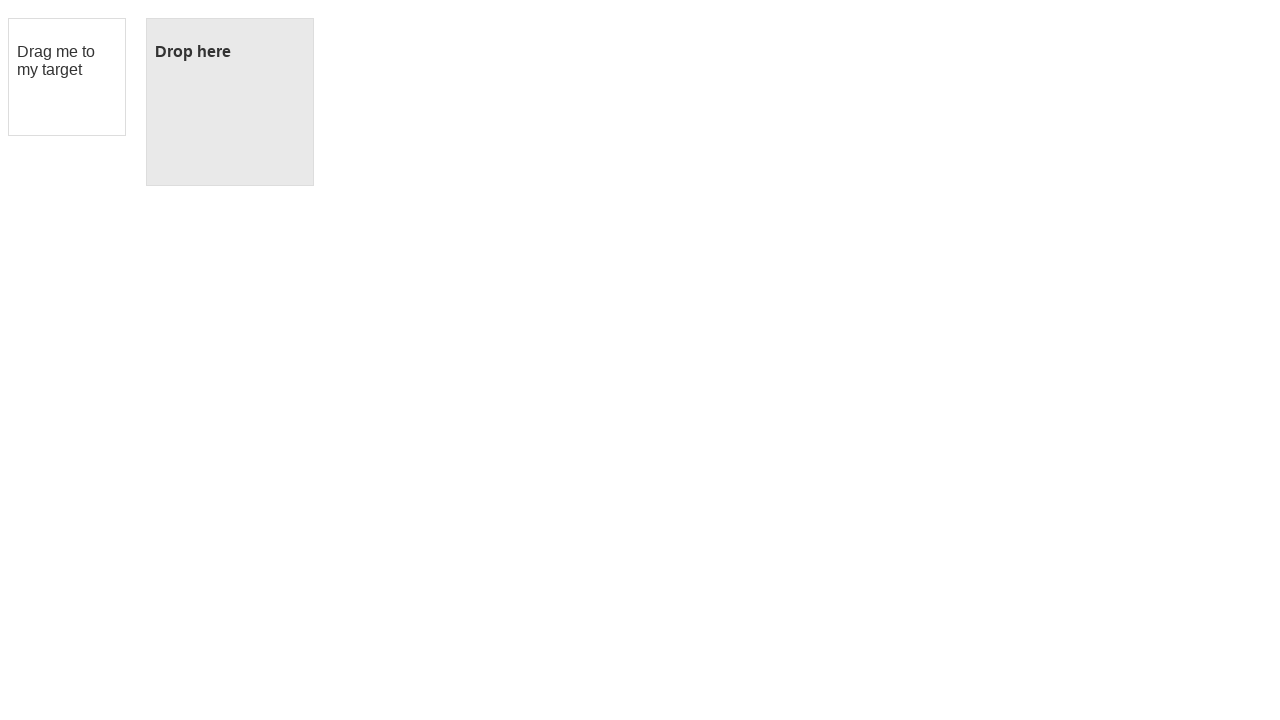

Located target element (#droppable)
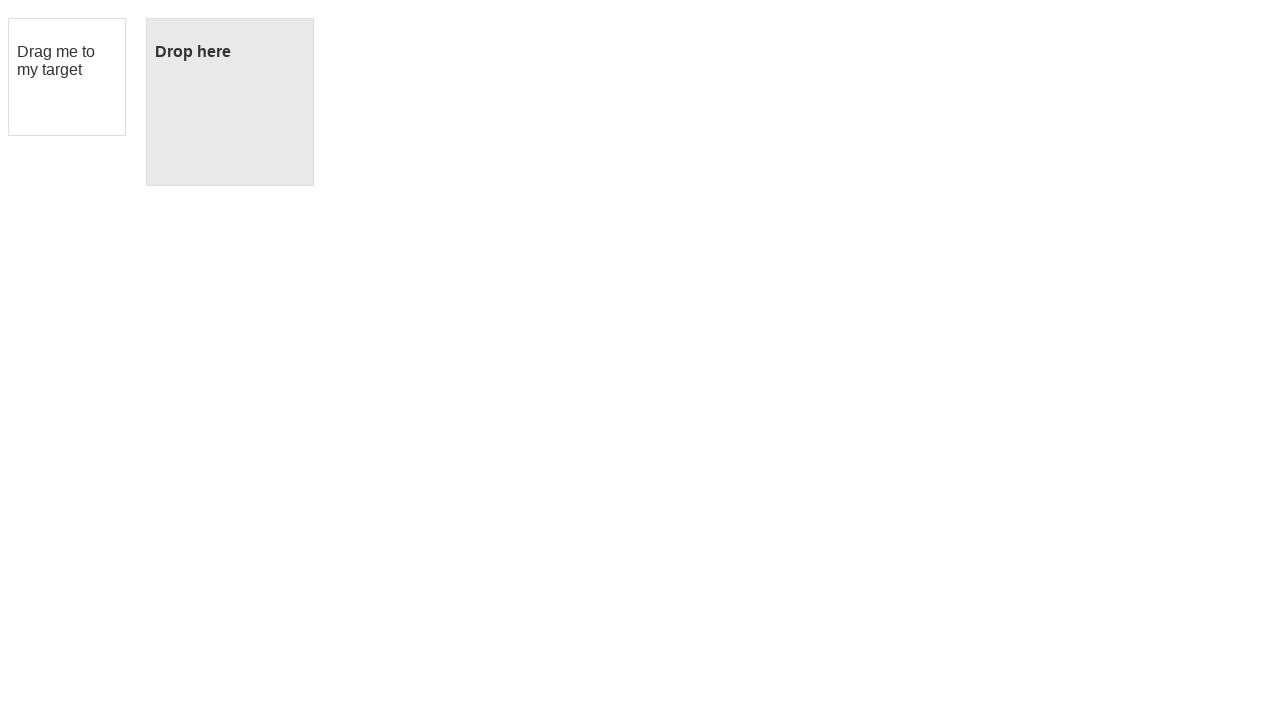

Dragged source element onto target element at (230, 102)
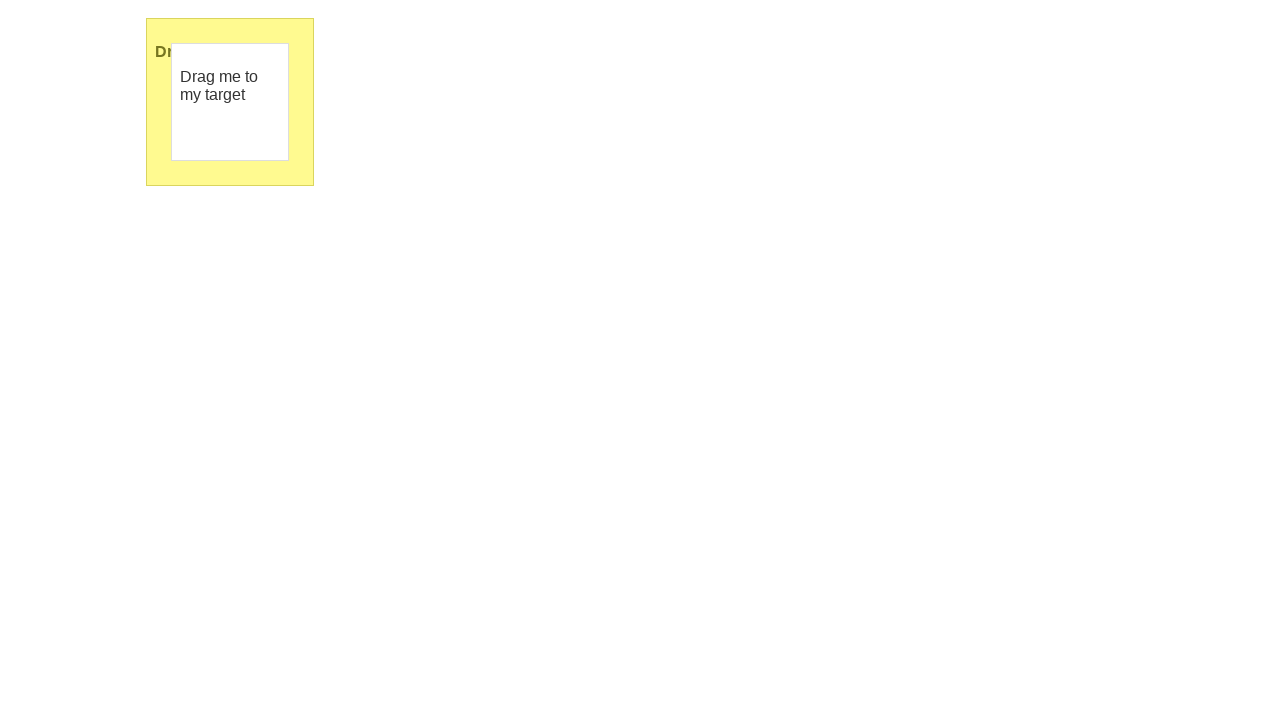

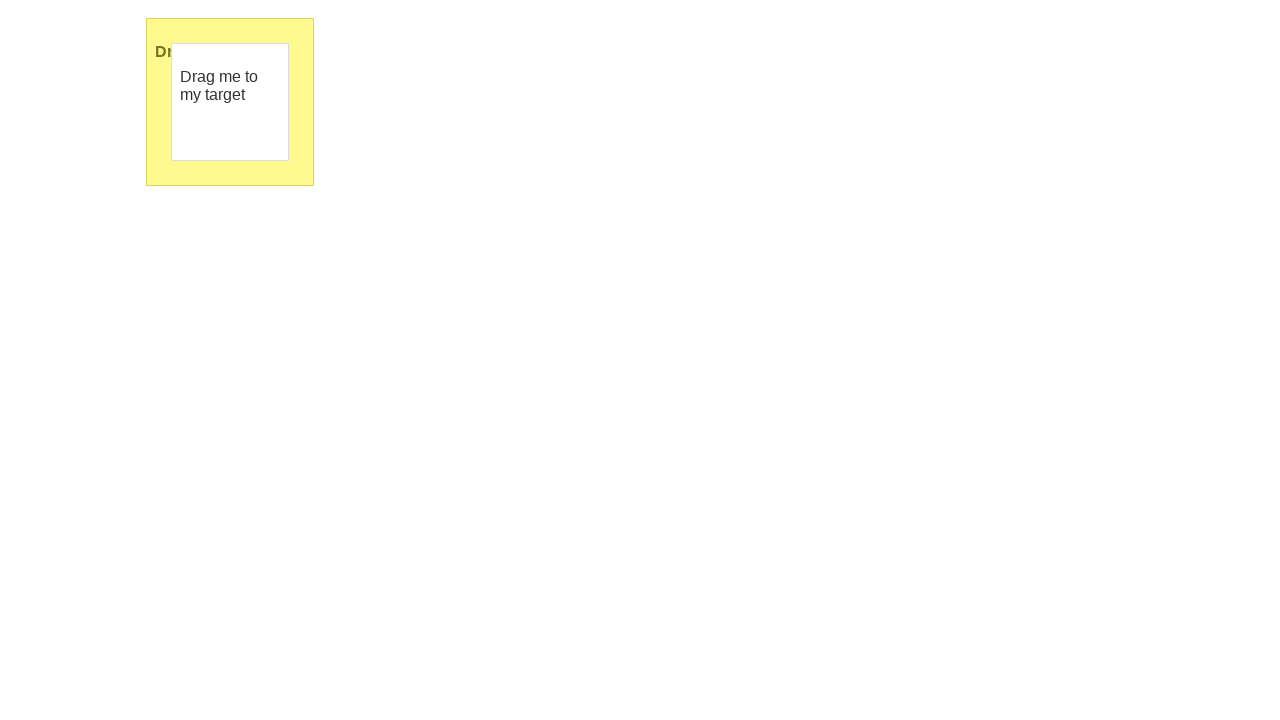